Tests drag and drop using locators by dragging column A to column B

Starting URL: https://the-internet.herokuapp.com/drag_and_drop

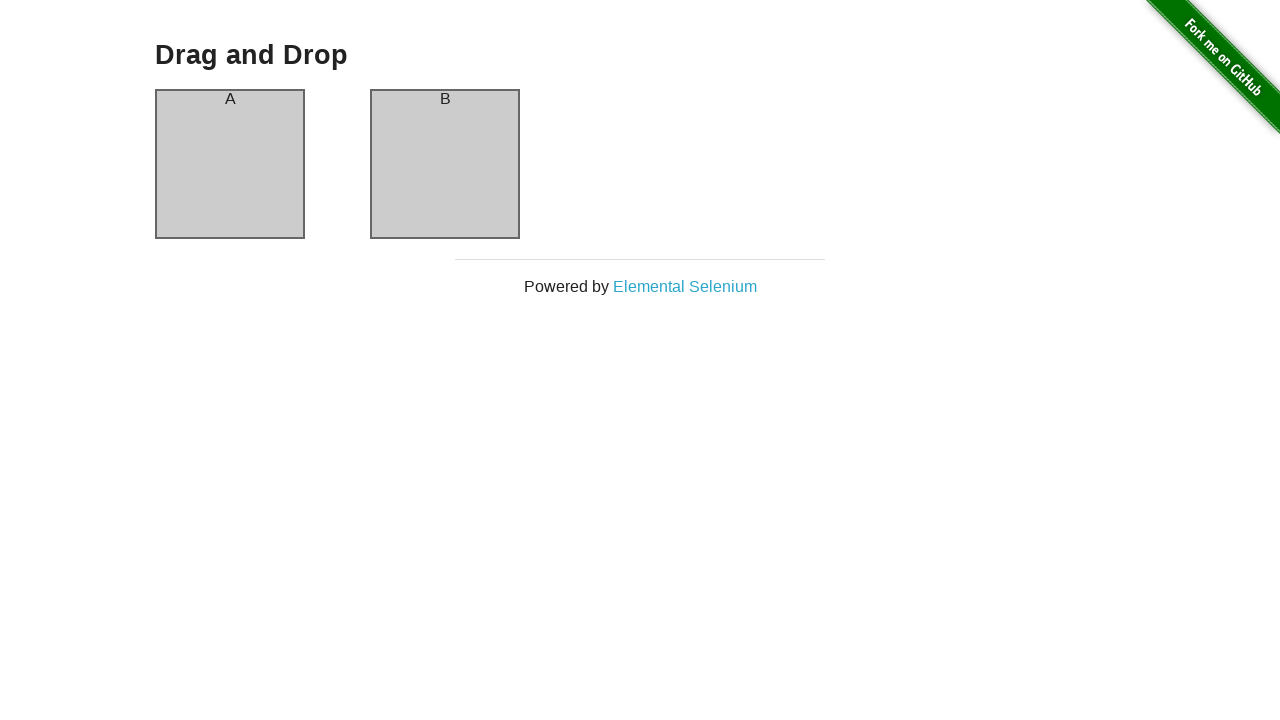

Waited for page to load (networkidle)
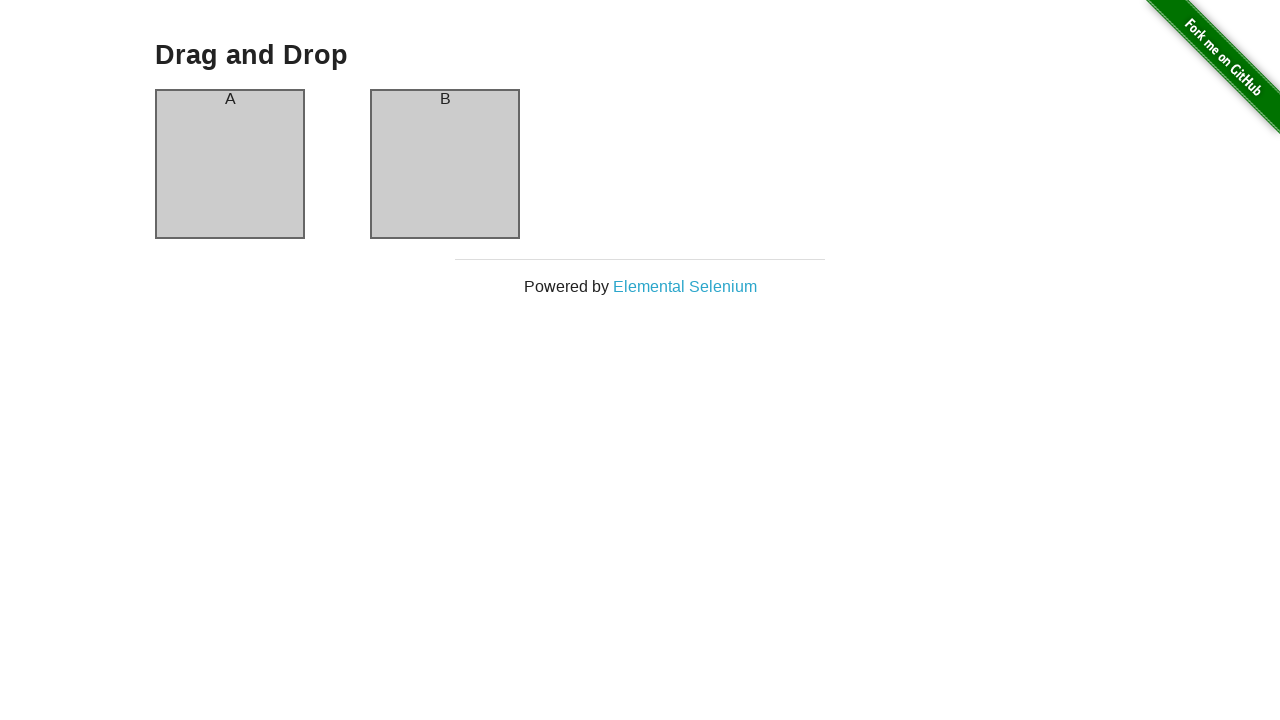

Verified that column A is on the left side
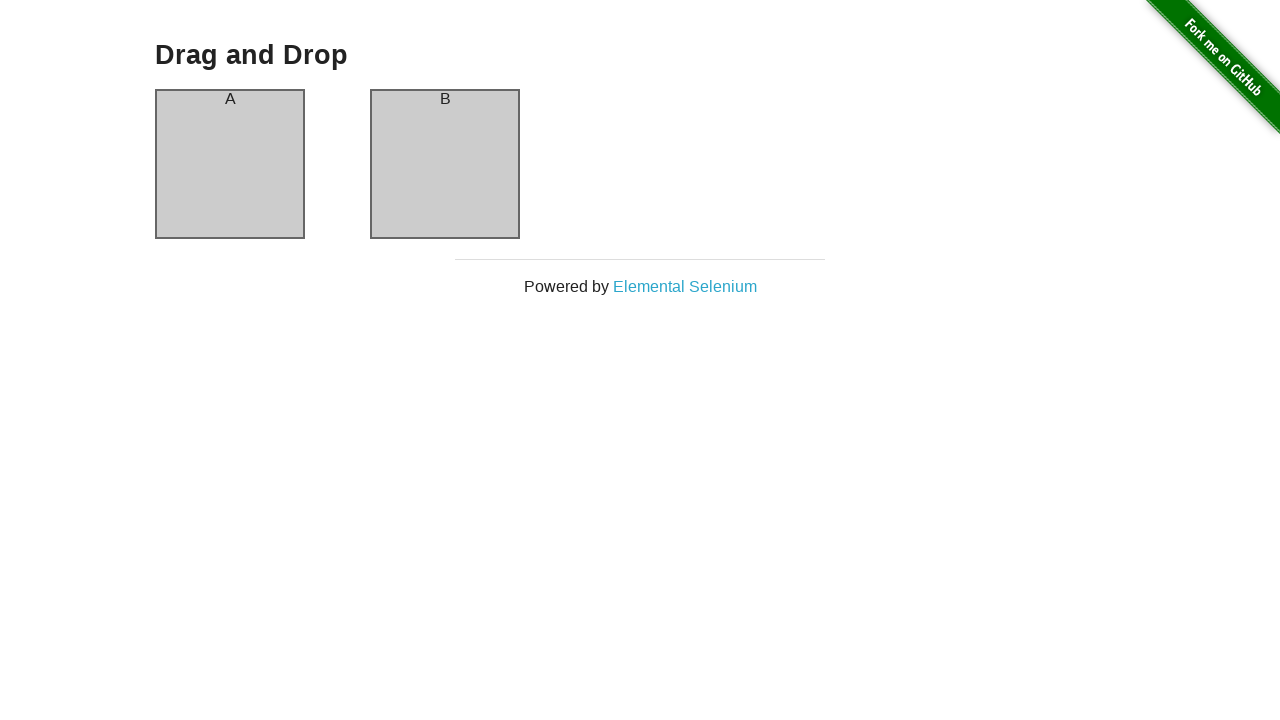

Dragged column A to column B position at (445, 164)
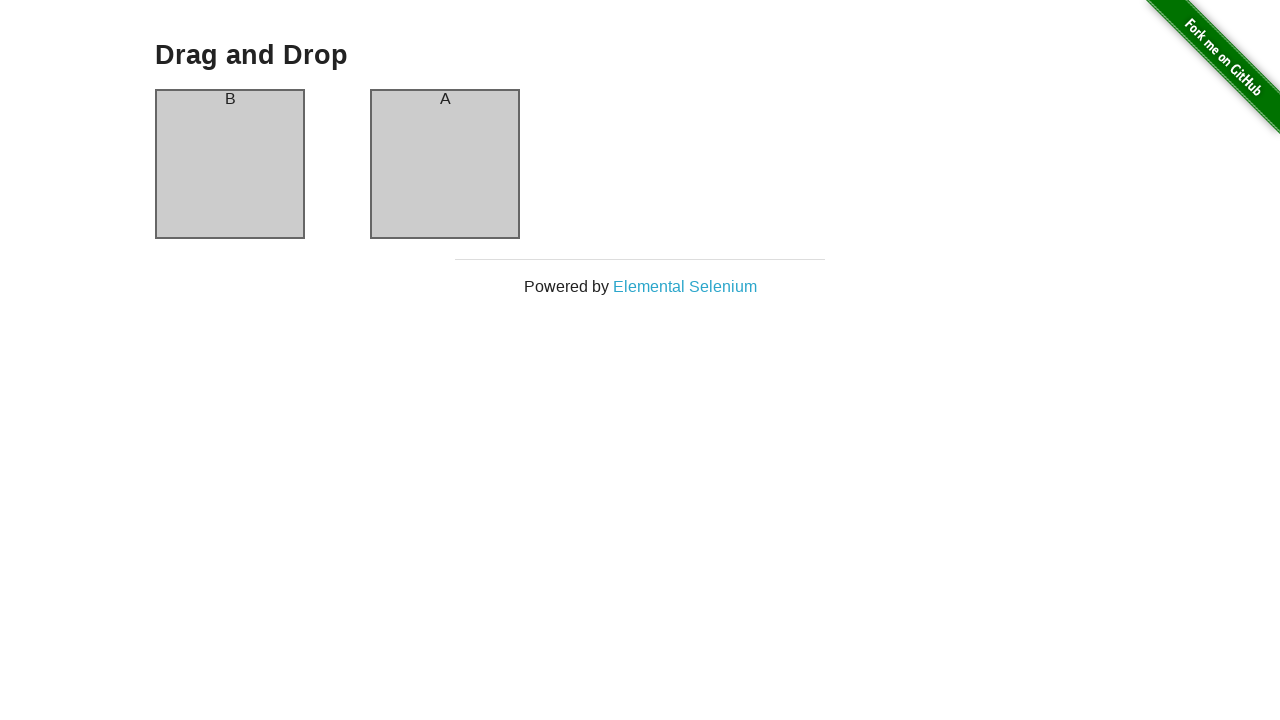

Verified that column B is now on the left side after drag and drop
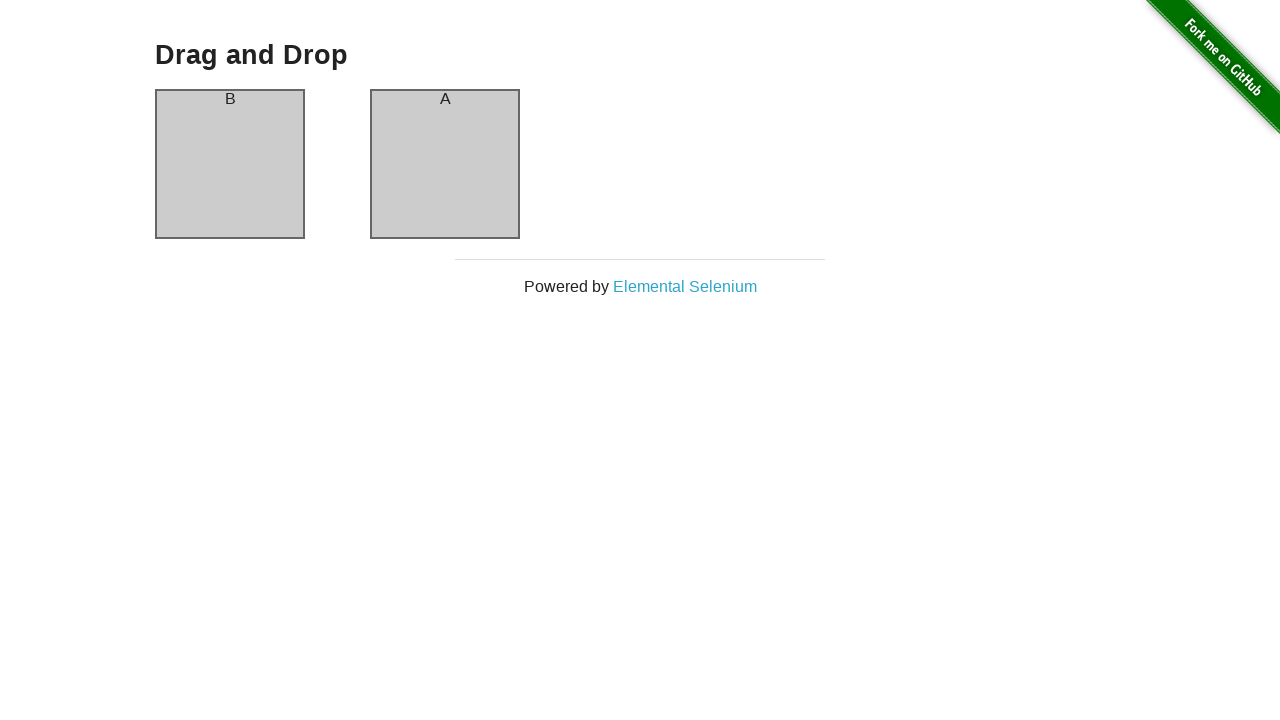

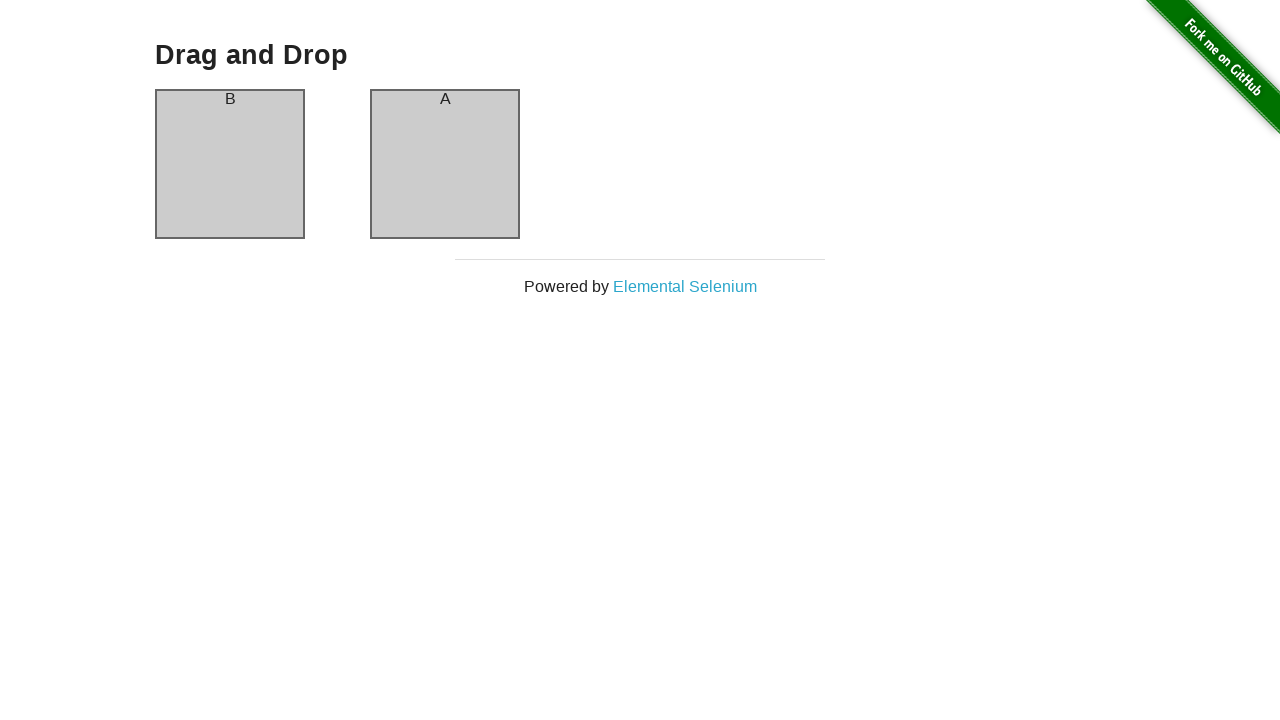